Tests filtering to display only active (uncompleted) items using the Active filter link.

Starting URL: https://demo.playwright.dev/todomvc

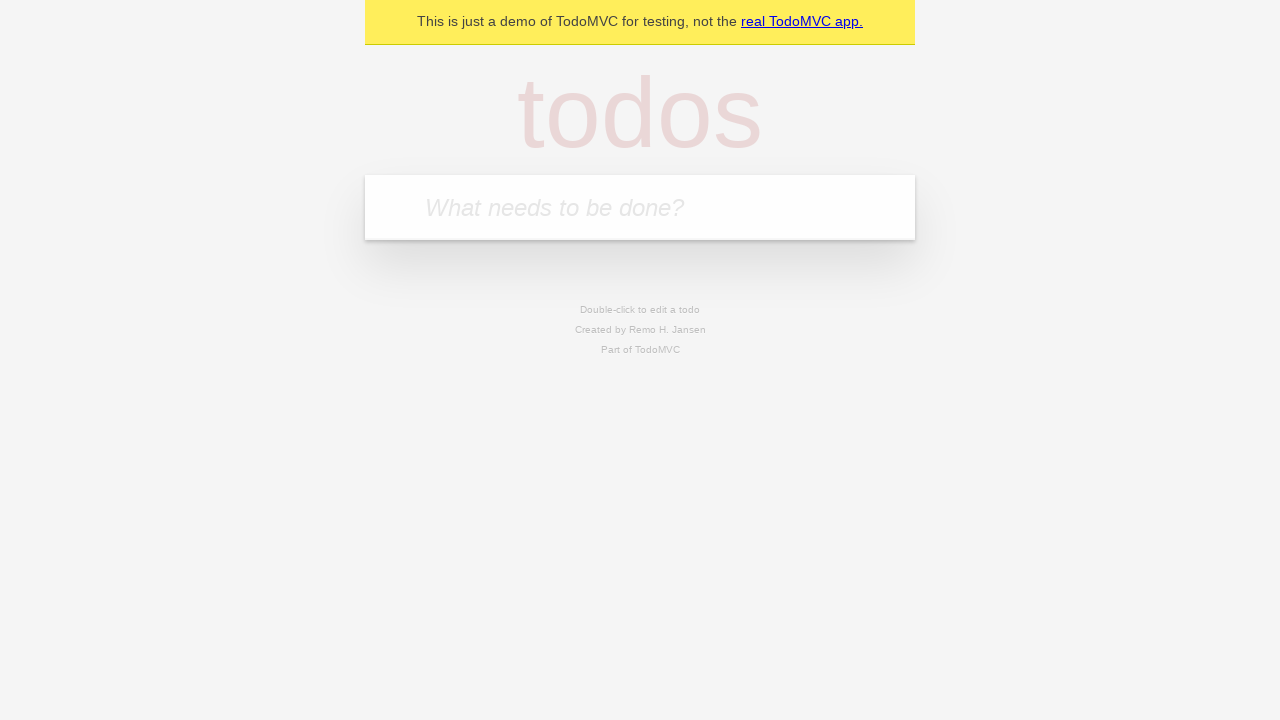

Filled first todo input with 'buy some cheese' on .new-todo
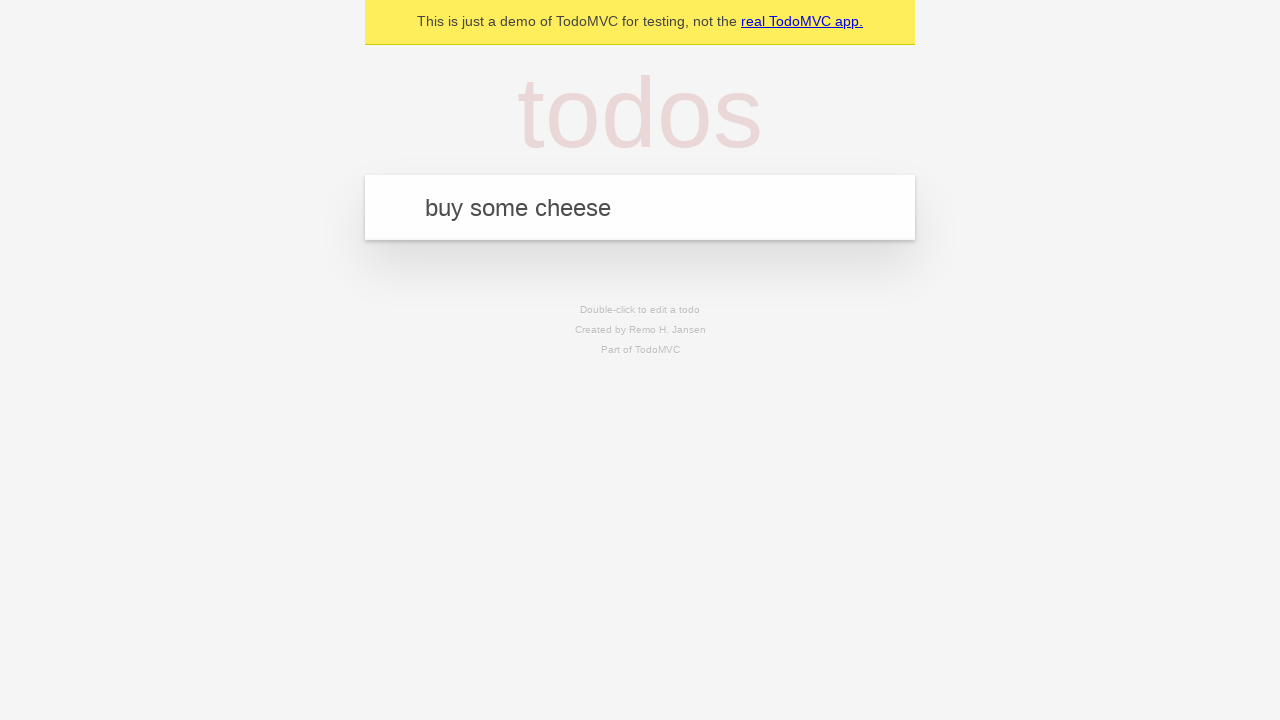

Pressed Enter to add first todo on .new-todo
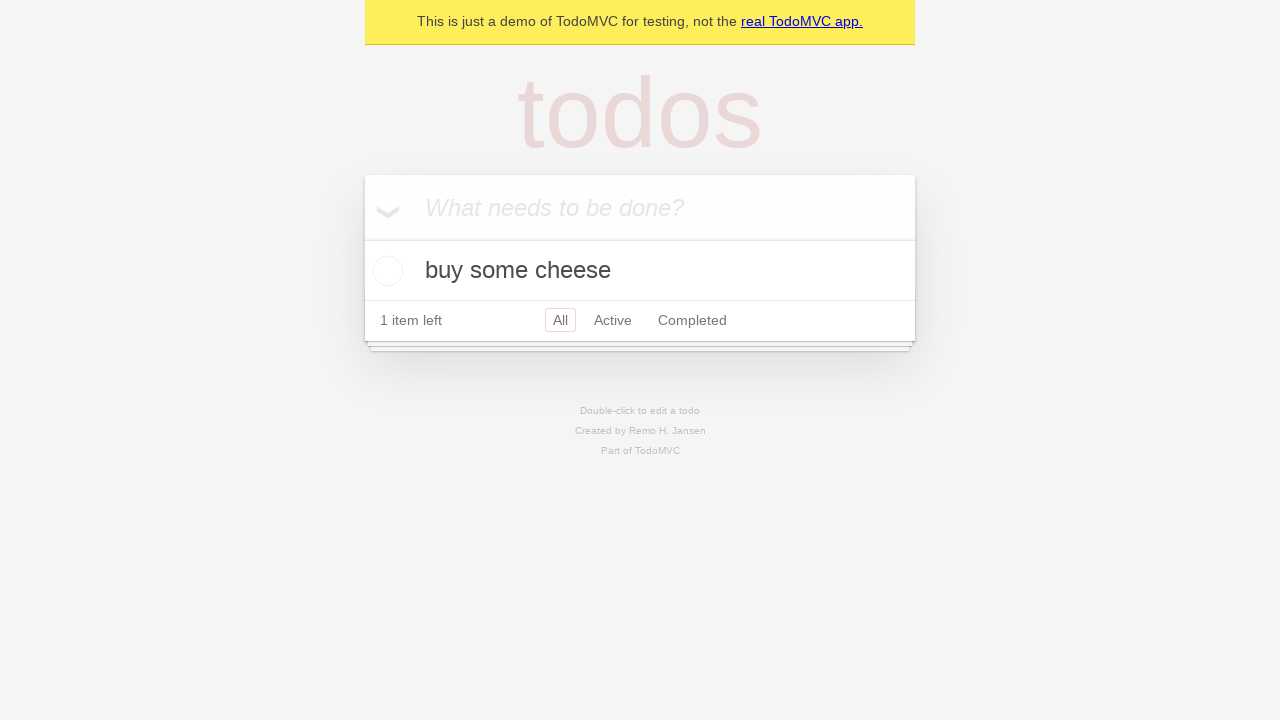

Filled second todo input with 'feed the cat' on .new-todo
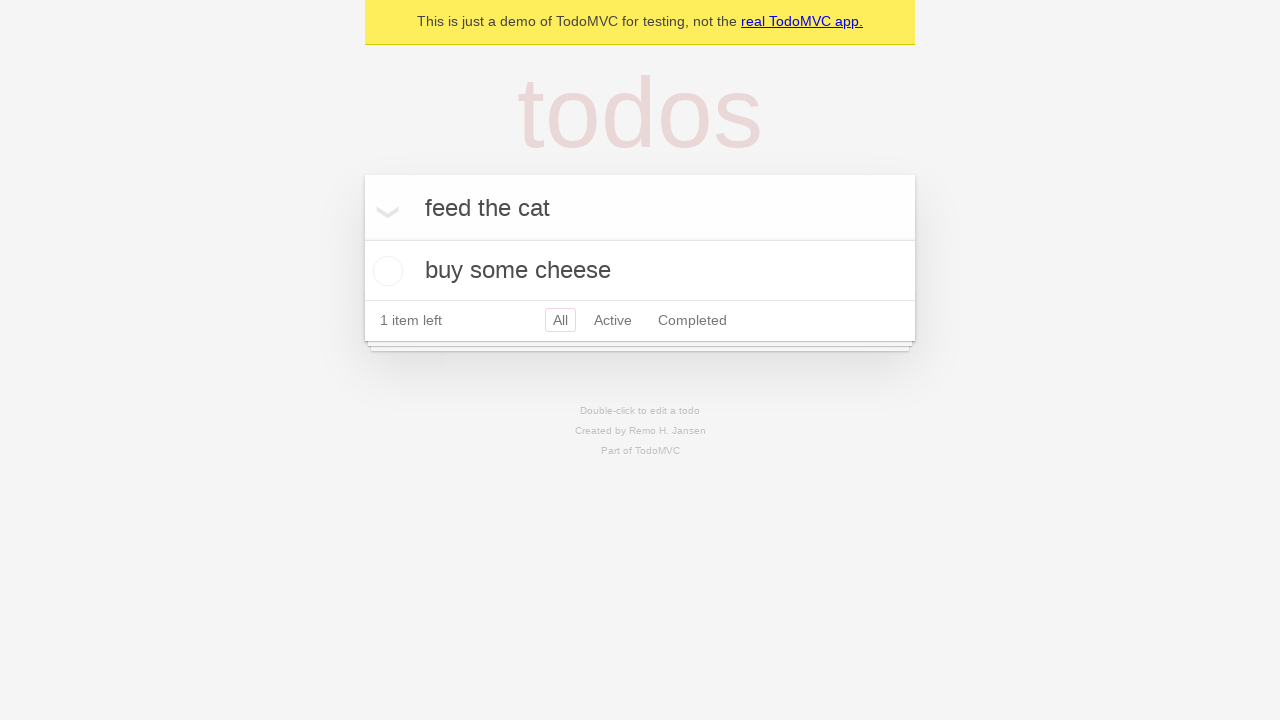

Pressed Enter to add second todo on .new-todo
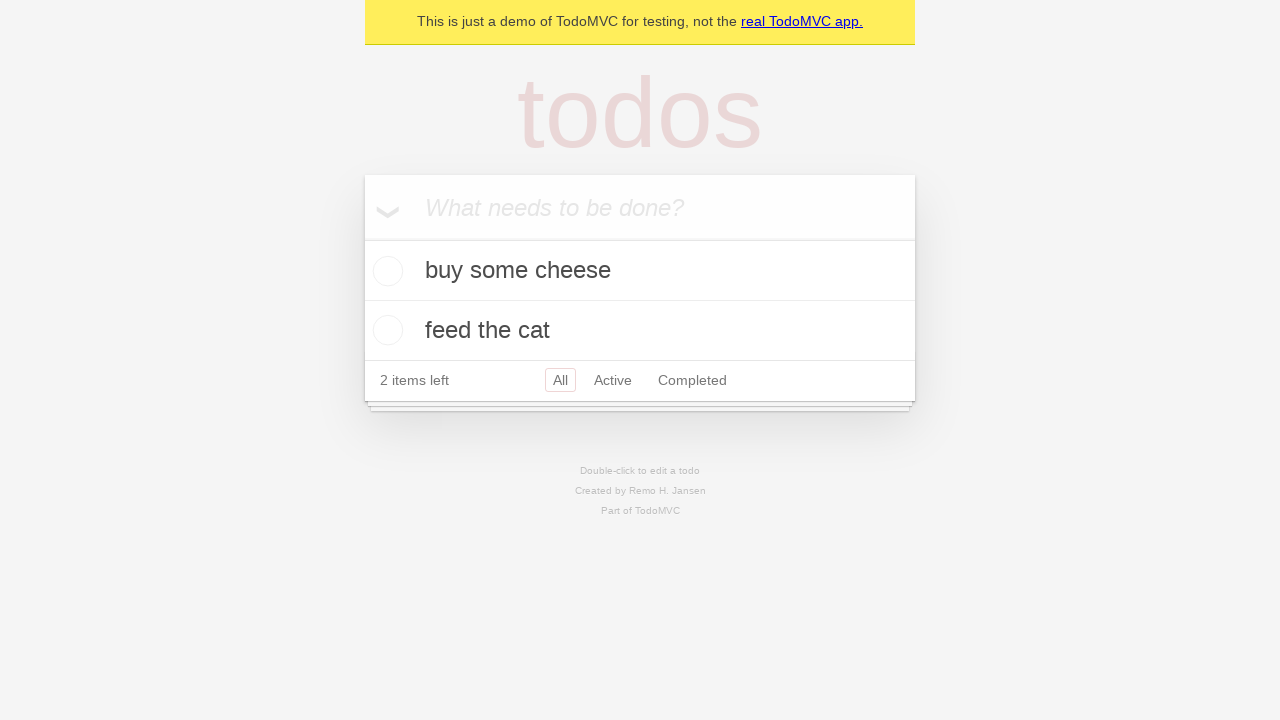

Filled third todo input with 'book a doctors appointment' on .new-todo
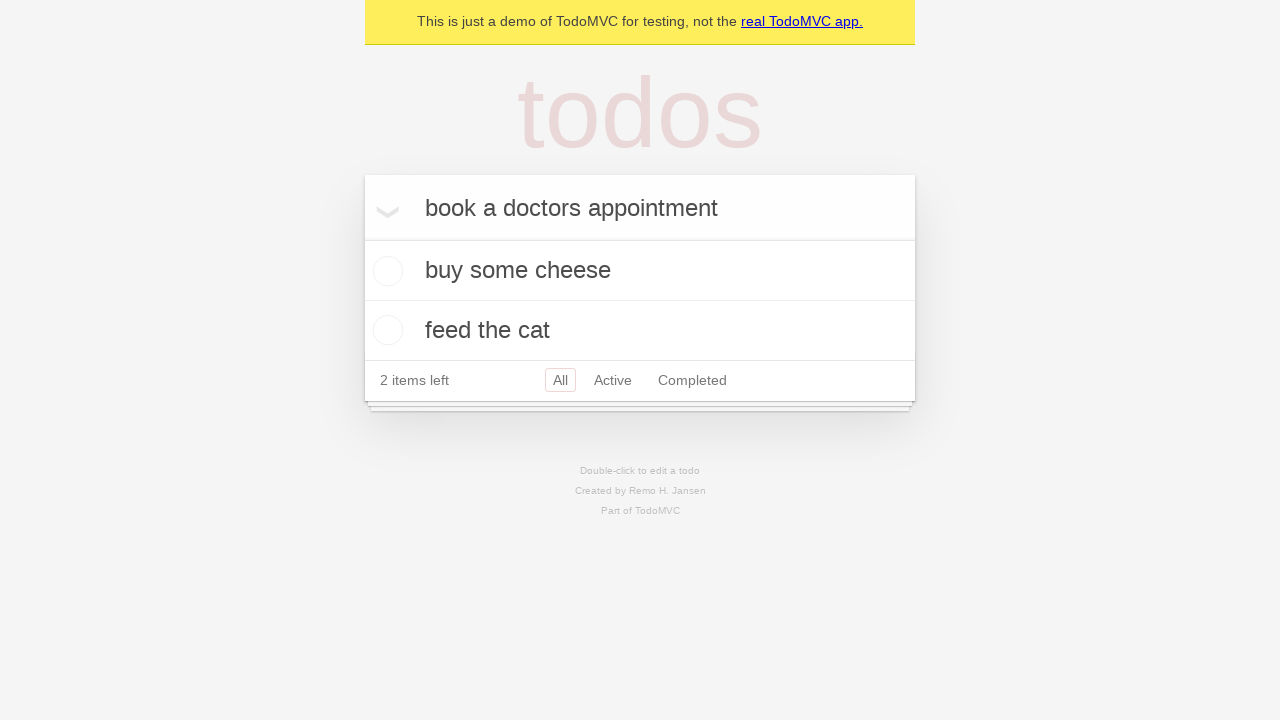

Pressed Enter to add third todo on .new-todo
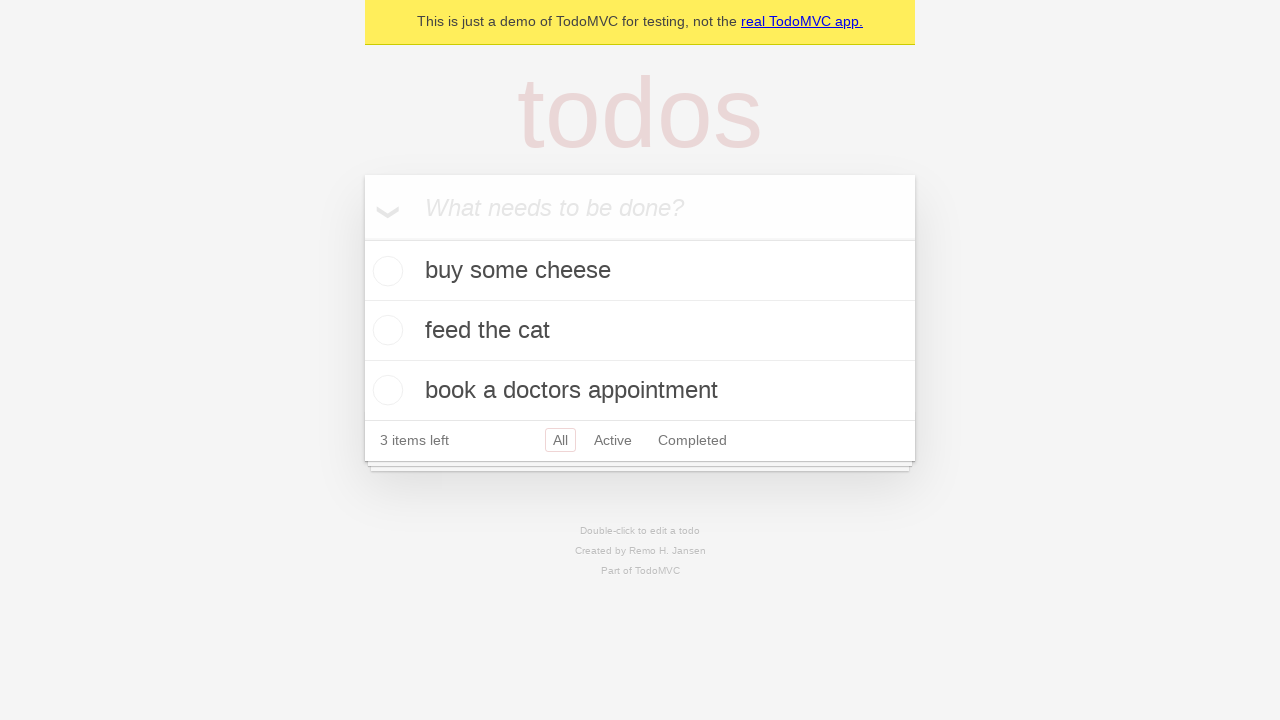

Waited for all three todos to be visible in the list
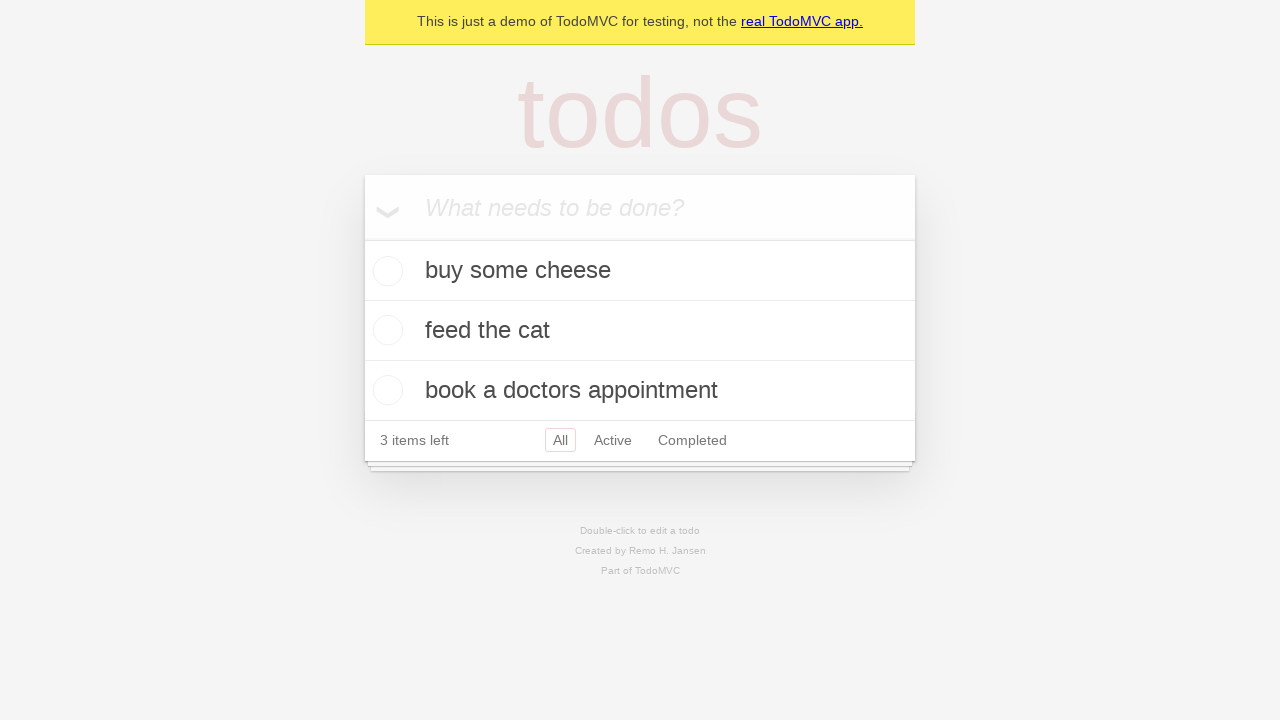

Checked second todo item as complete at (385, 330) on .todo-list li .toggle >> nth=1
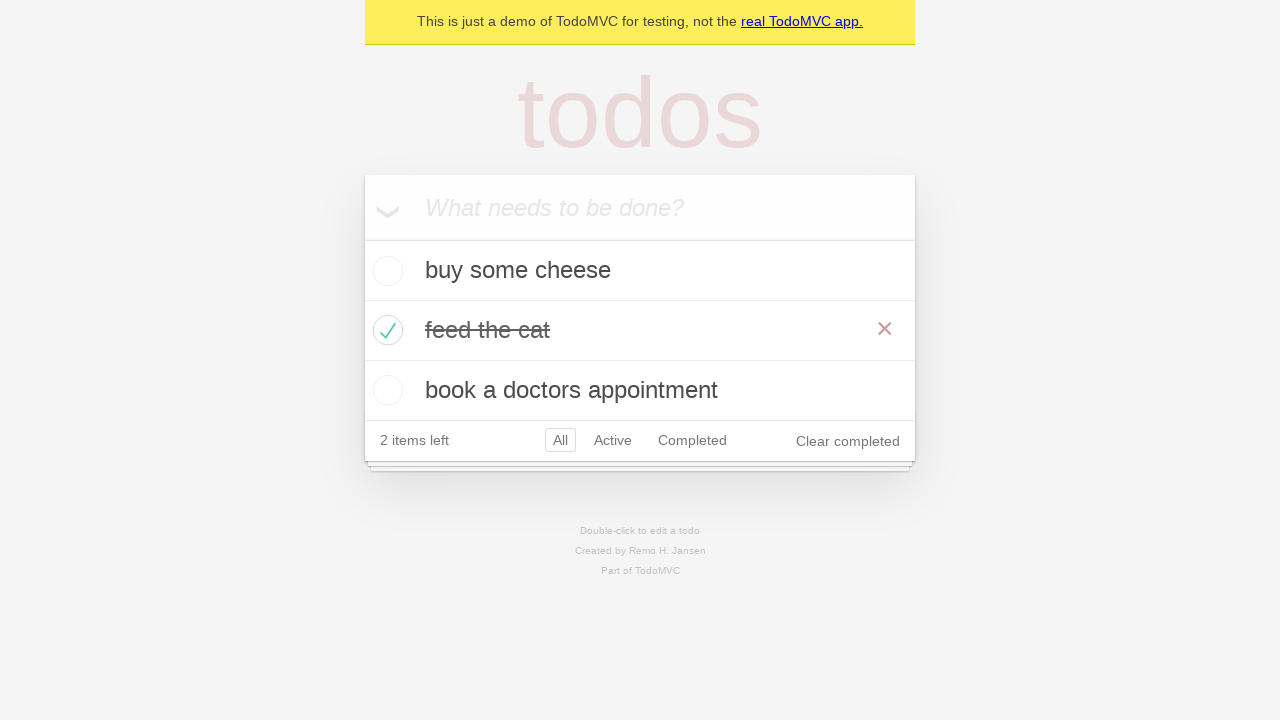

Clicked Active filter to display only uncompleted items at (613, 440) on .filters >> text=Active
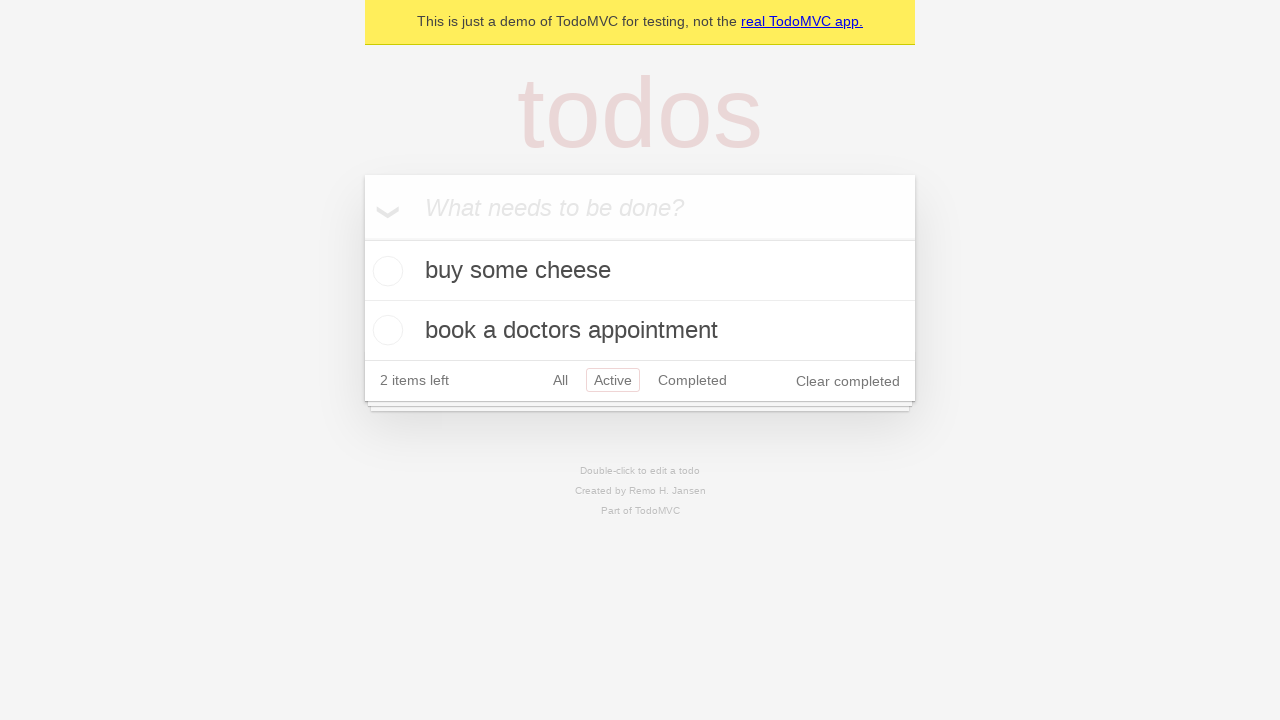

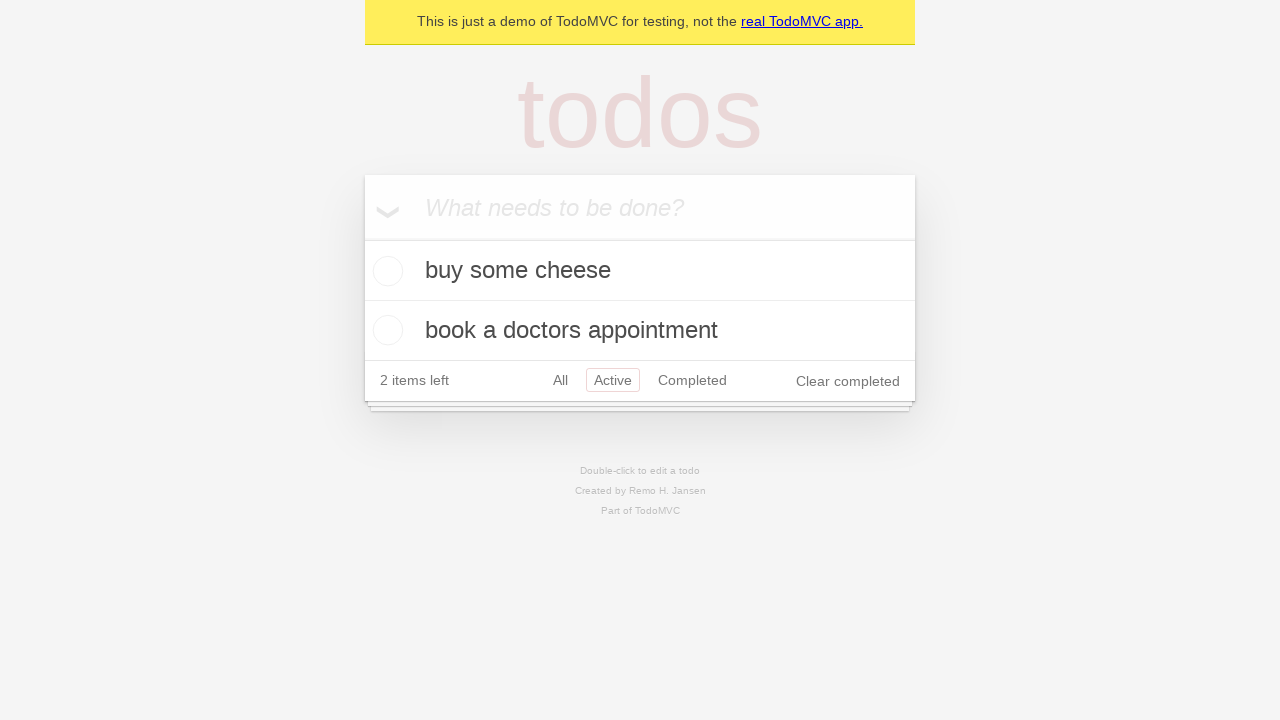